Tests Lenskart search with a misspelled keyword "SUNGLASES" and verifies that a "no results found" message is displayed

Starting URL: https://www.lenskart.com/

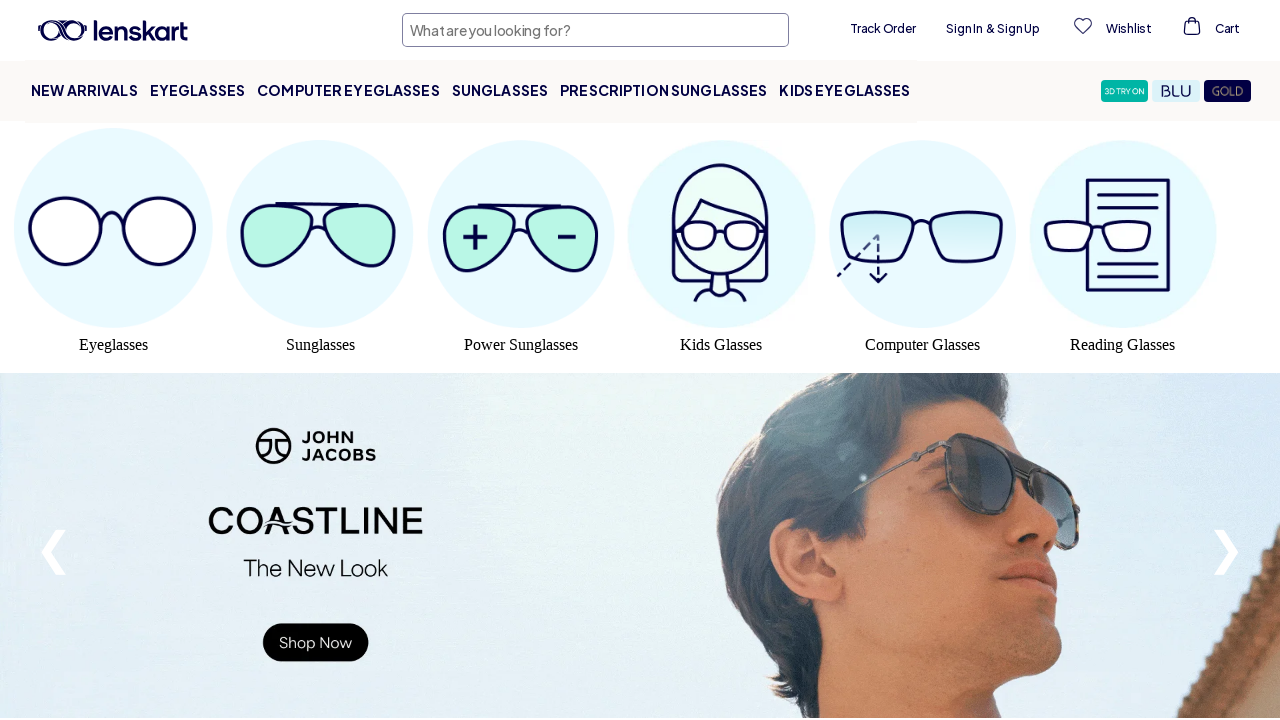

Filled search box with misspelled keyword 'SUNGLASES' on input[type='text']
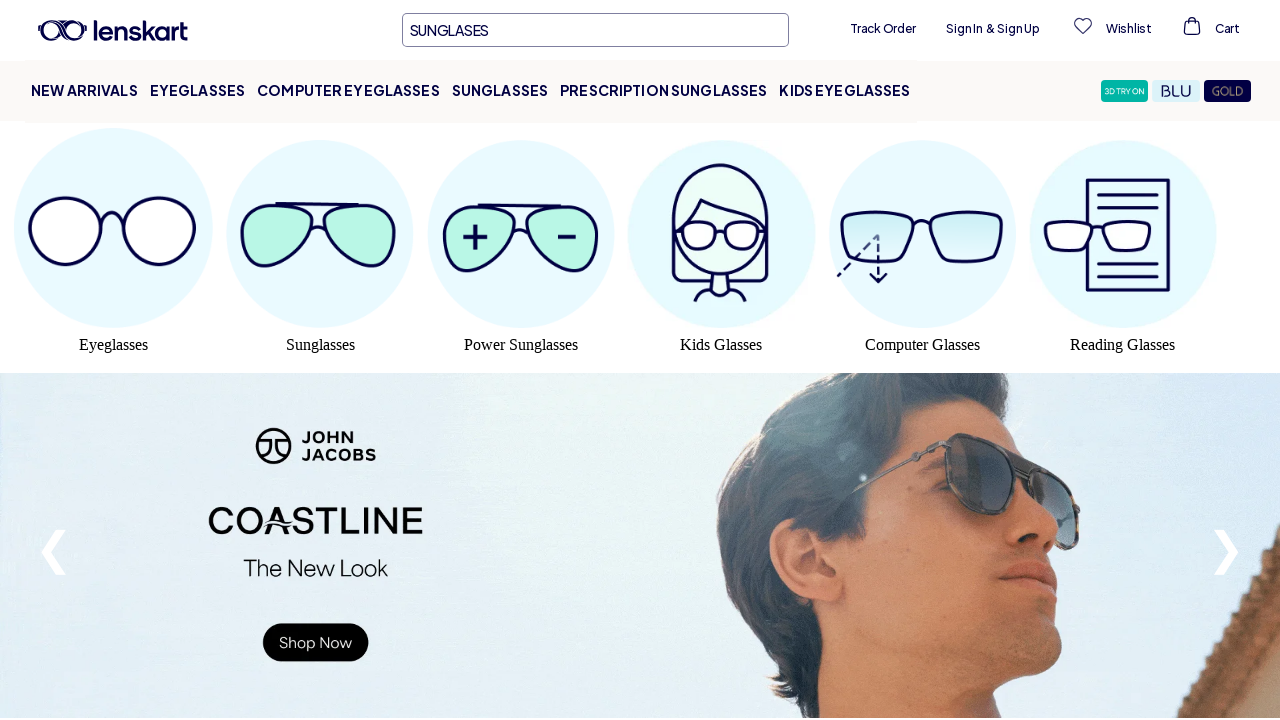

Pressed Enter to submit search with misspelled keyword on input[type='text']
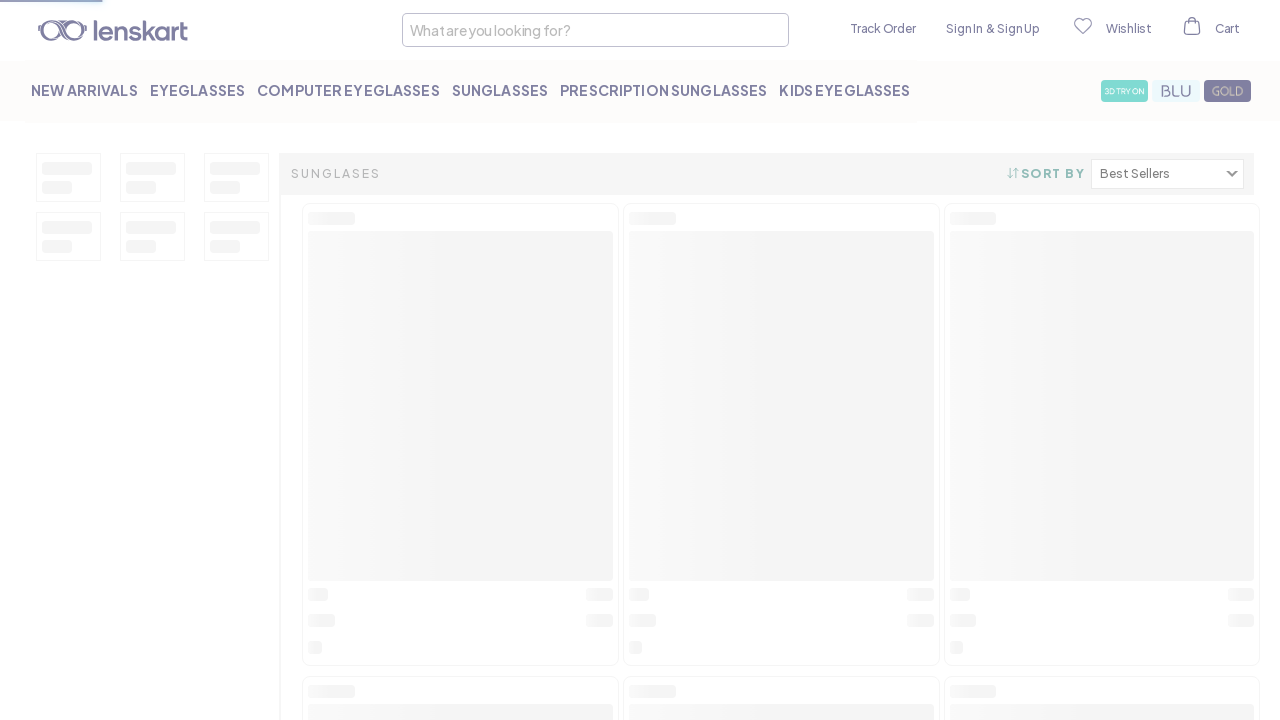

Waited for page to load (networkidle)
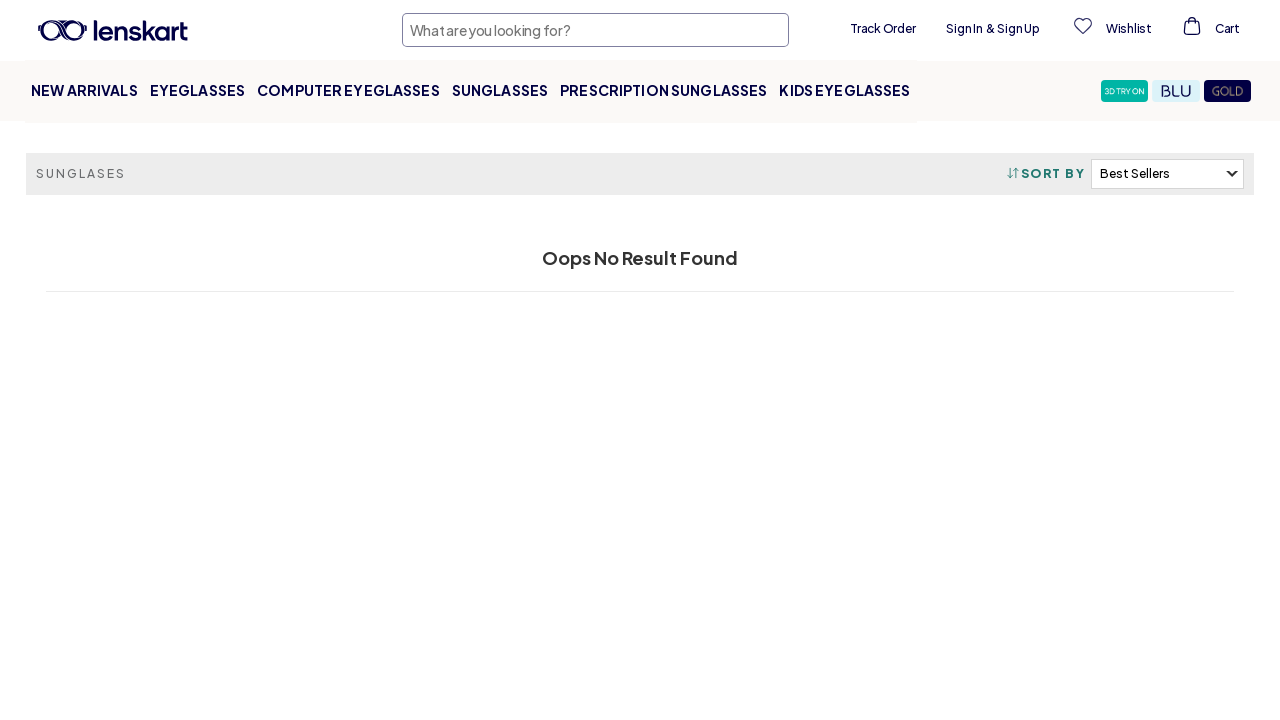

Verified 'Oops No result found' message appears for misspelled search
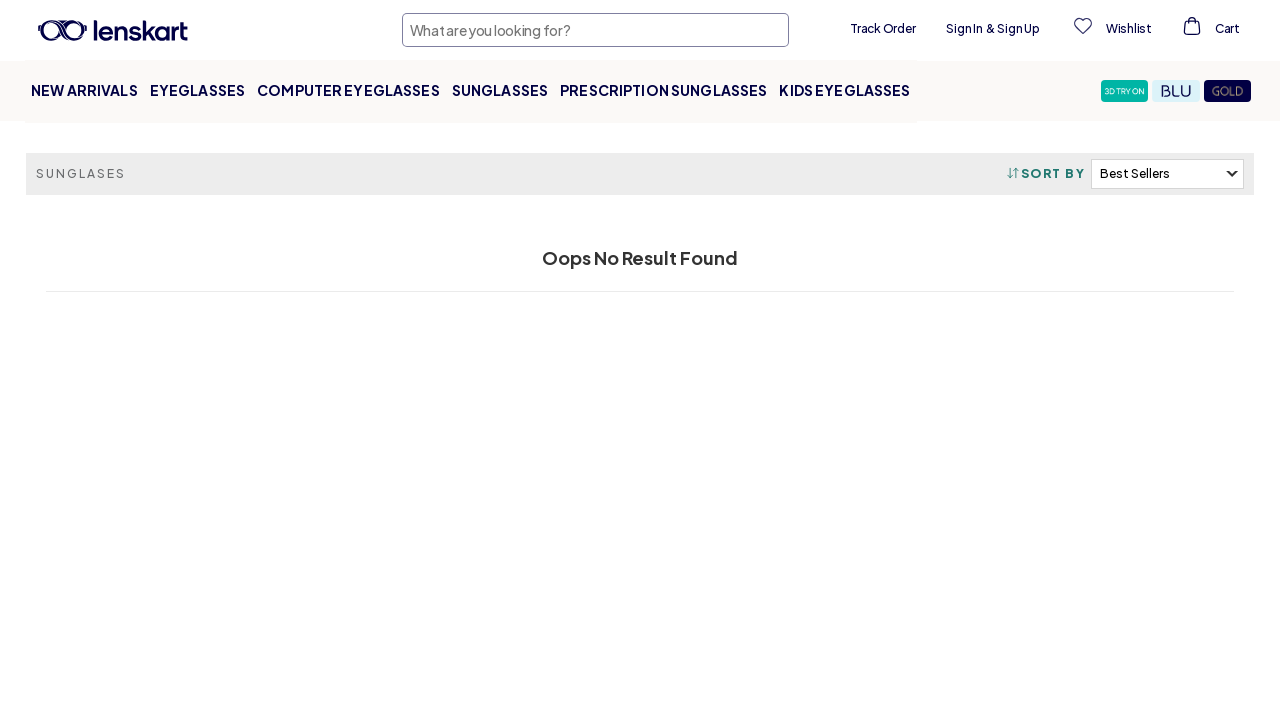

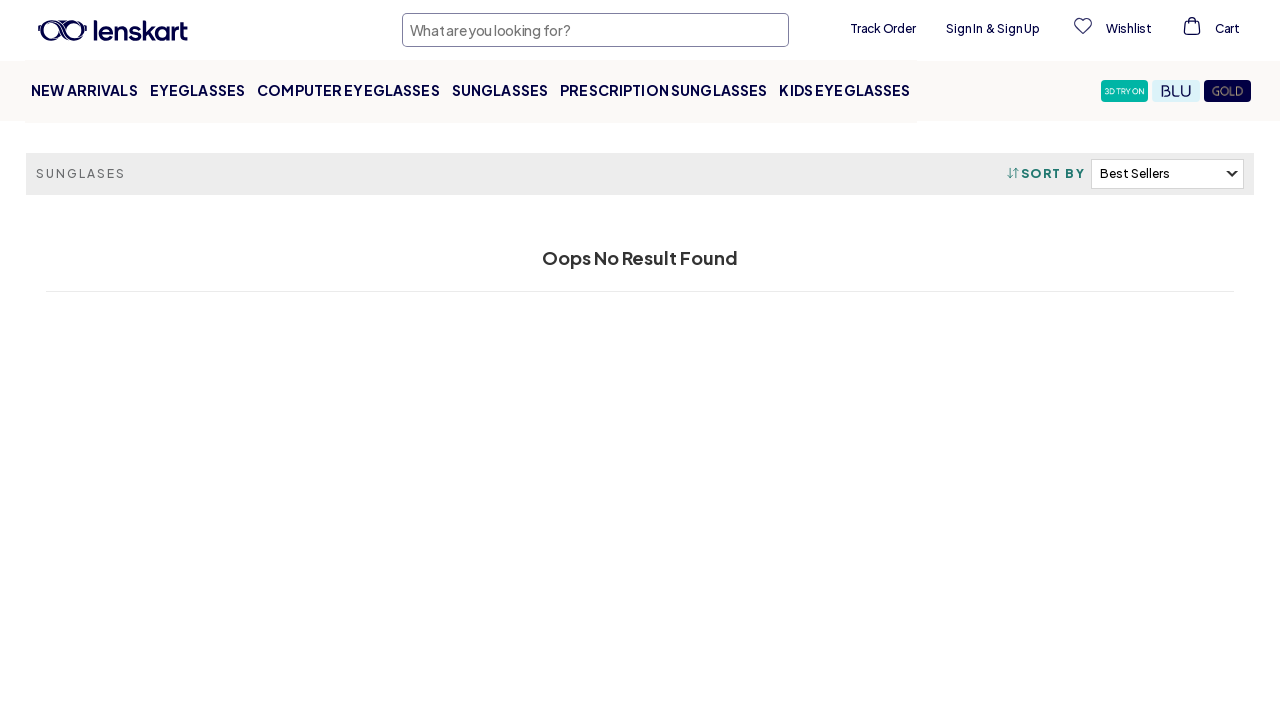